Tests date picker 2 functionality by clicking on the date input, selecting month and year from dropdowns, and clicking on a specific date (21st of October 2026).

Starting URL: https://testautomationpractice.blogspot.com/

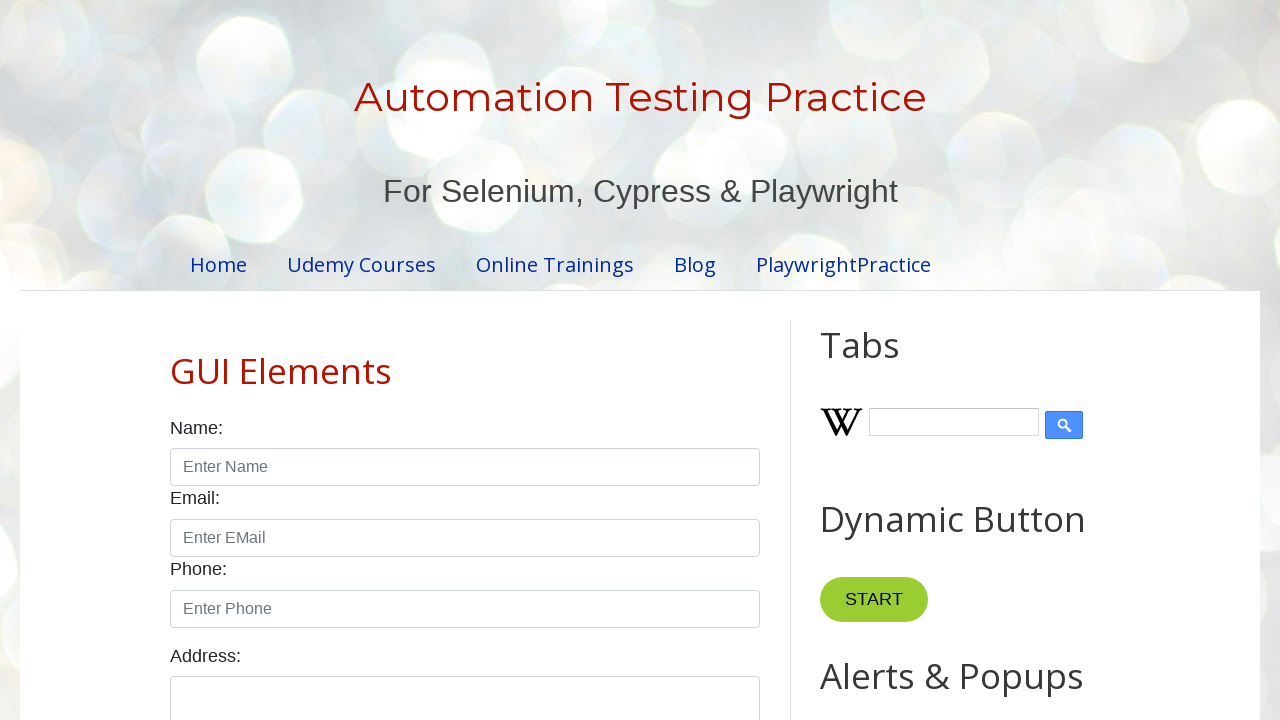

Clicked on date input field to open date picker at (520, 360) on #txtDate
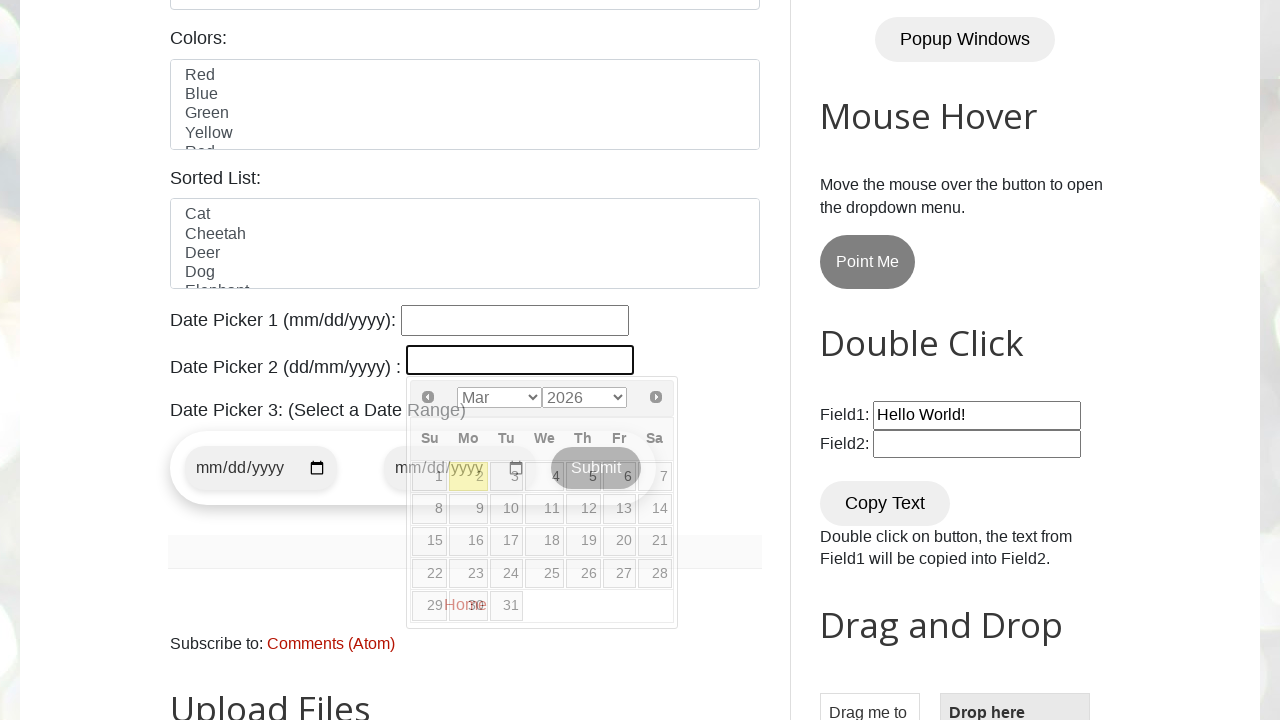

Selected October from month dropdown on xpath=//select[@class="ui-datepicker-month"]
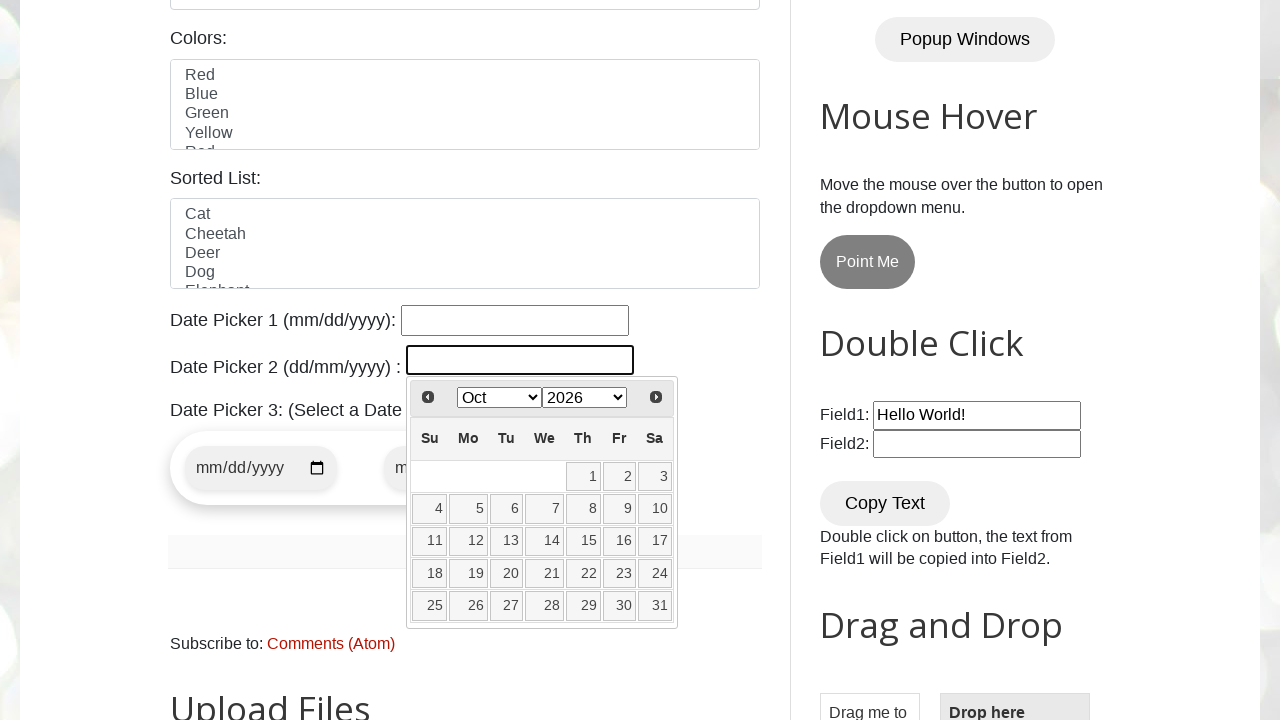

Selected 2026 from year dropdown on xpath=//select[@class="ui-datepicker-year"]
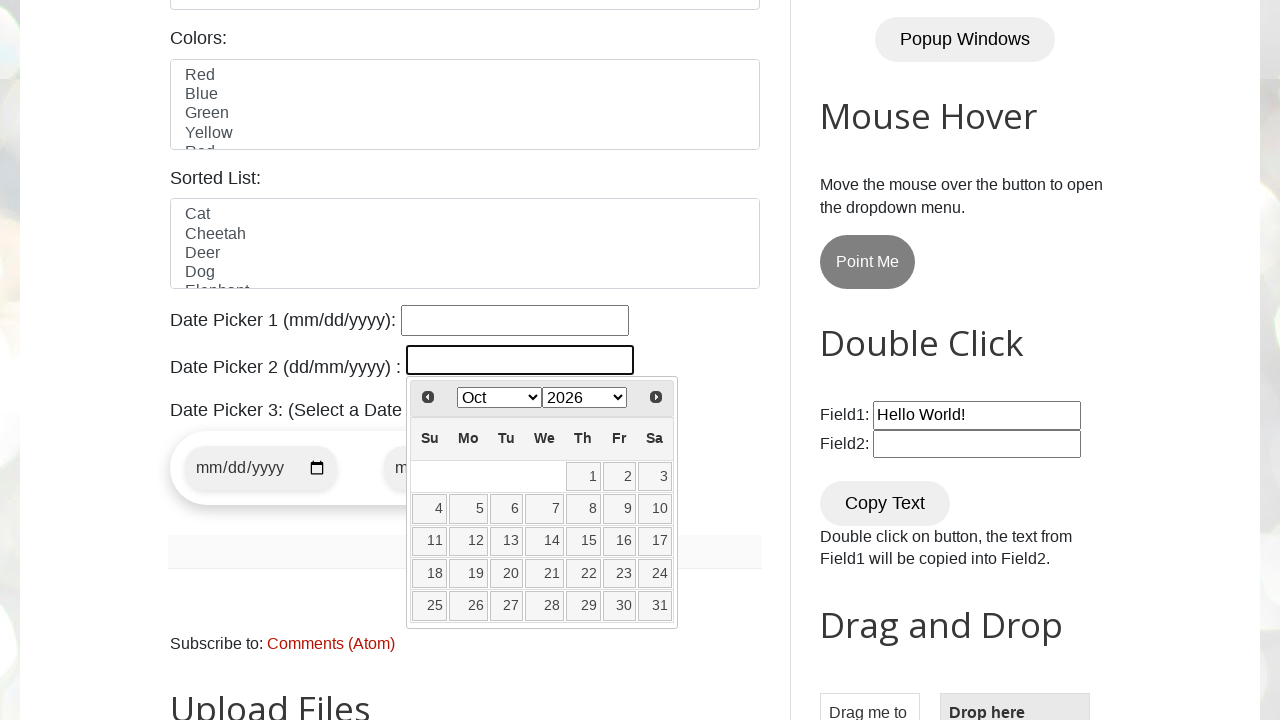

Clicked on date 21 to complete date selection at (545, 574) on //table[@class="ui-datepicker-calendar"]//td//a[text()="21"]
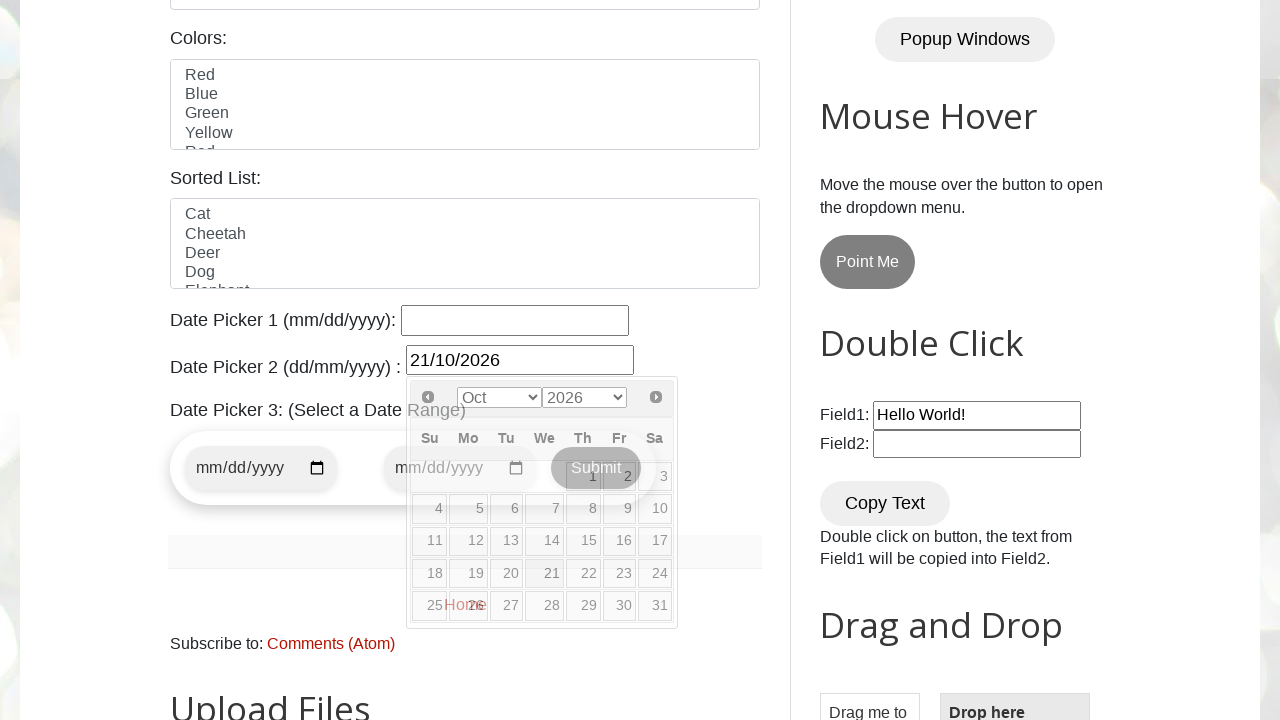

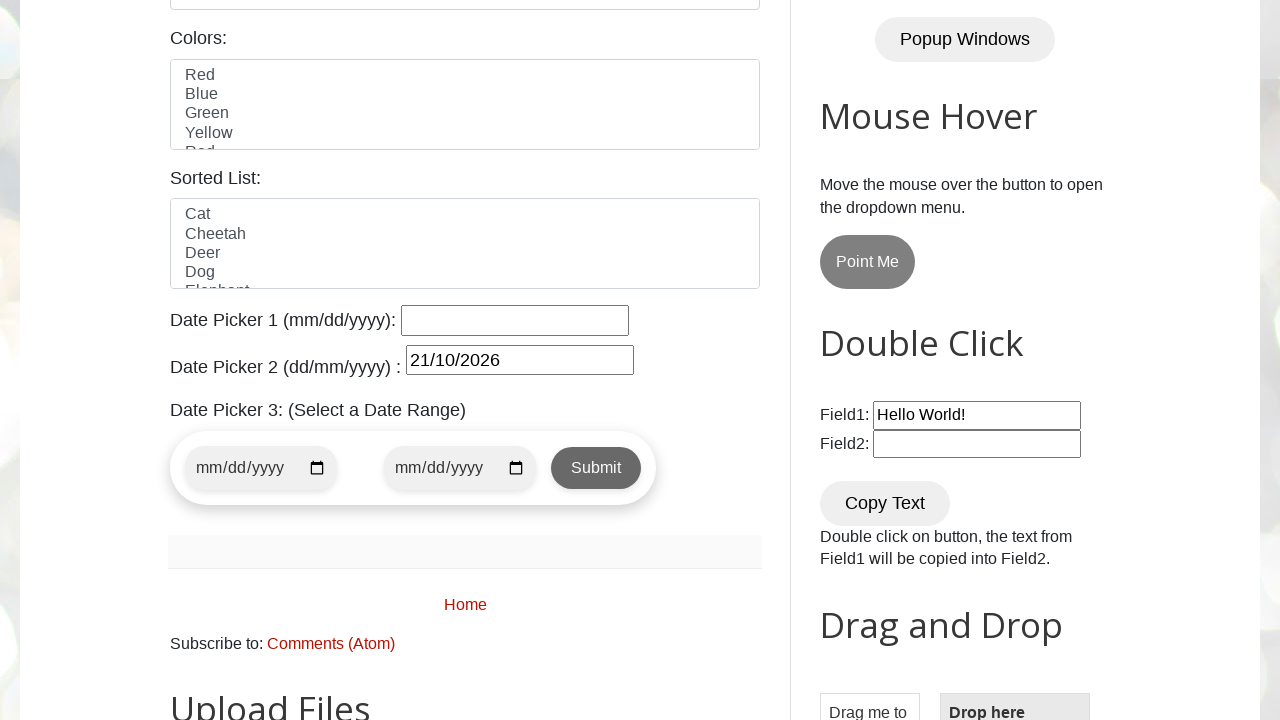